Tests jQuery UI sortable functionality by dragging and dropping list items to reorder them

Starting URL: https://jqueryui.com/sortable/

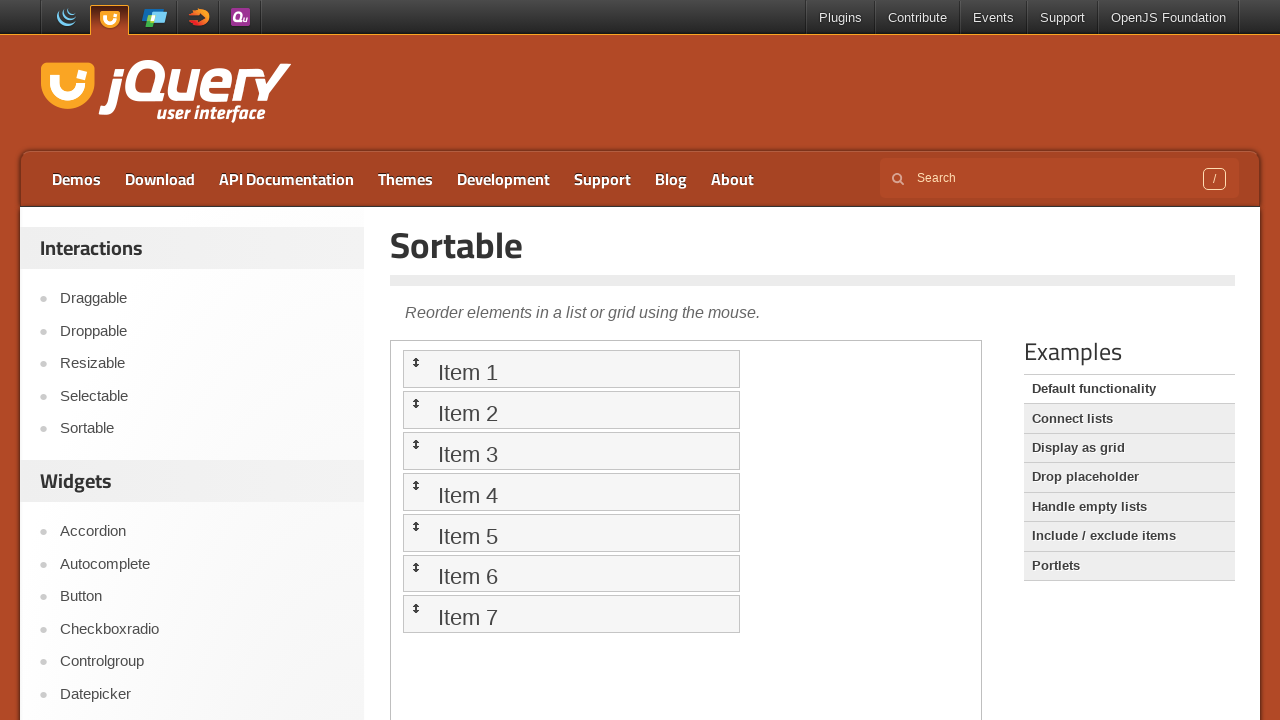

Located the demo iframe containing sortable functionality
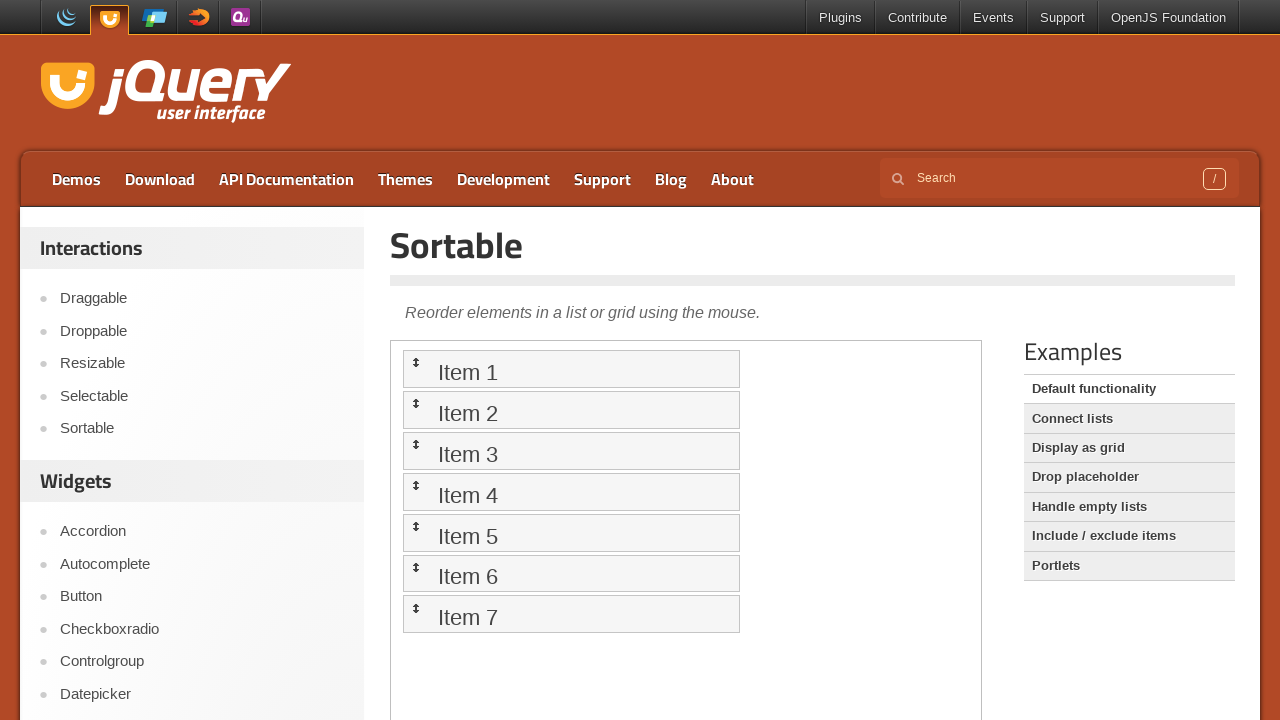

Located all sortable list items in the demo
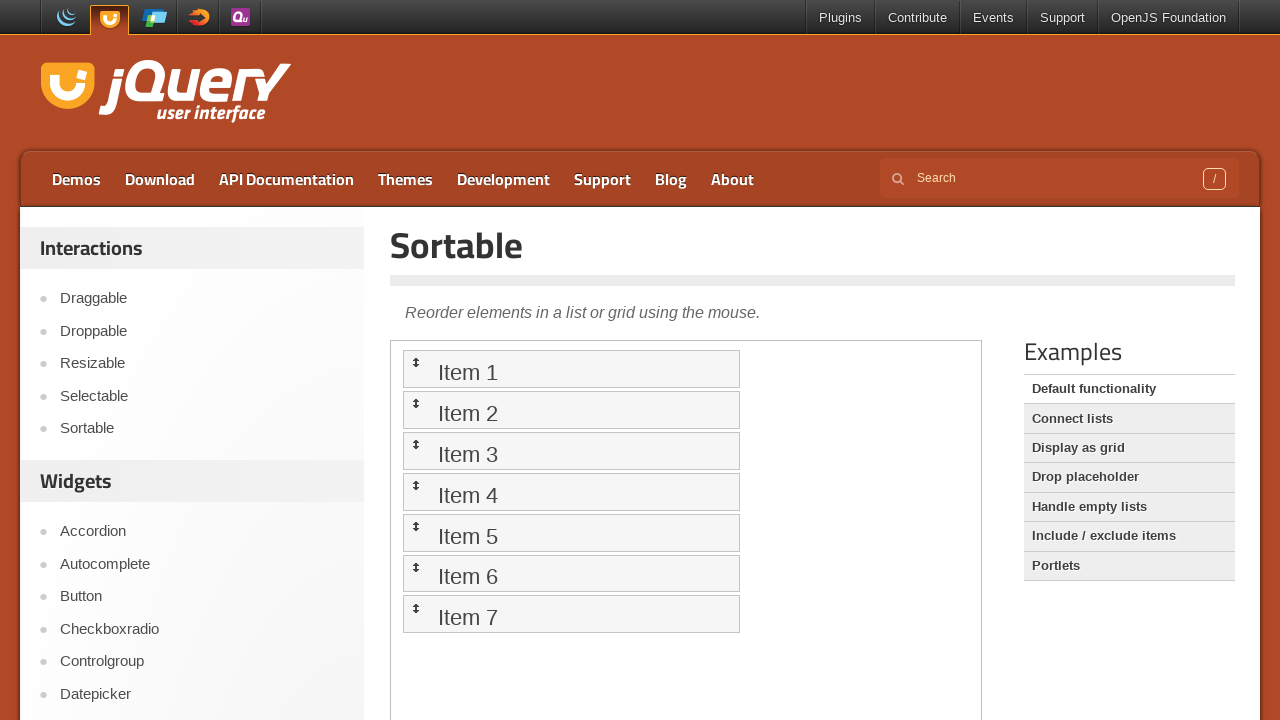

Selected the first list item as source for drag operation
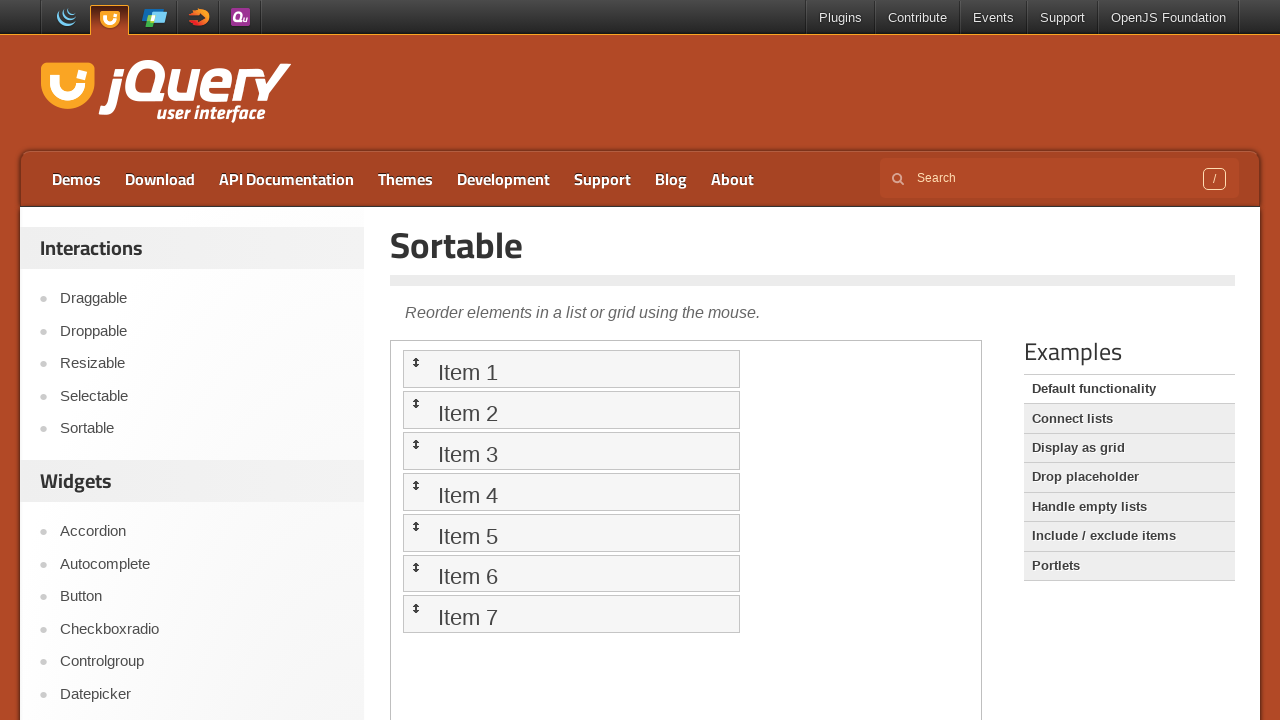

Selected the fourth list item as target for drag operation
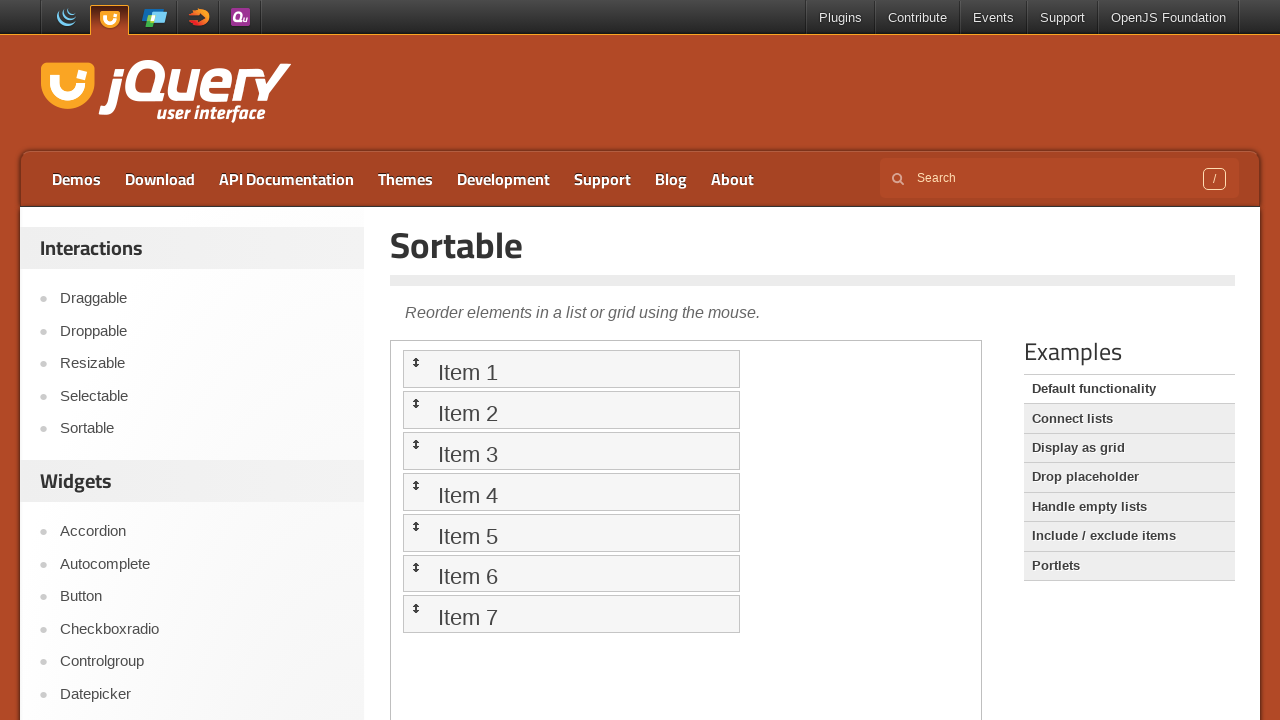

Dragged first list item to position of fourth item at (571, 492)
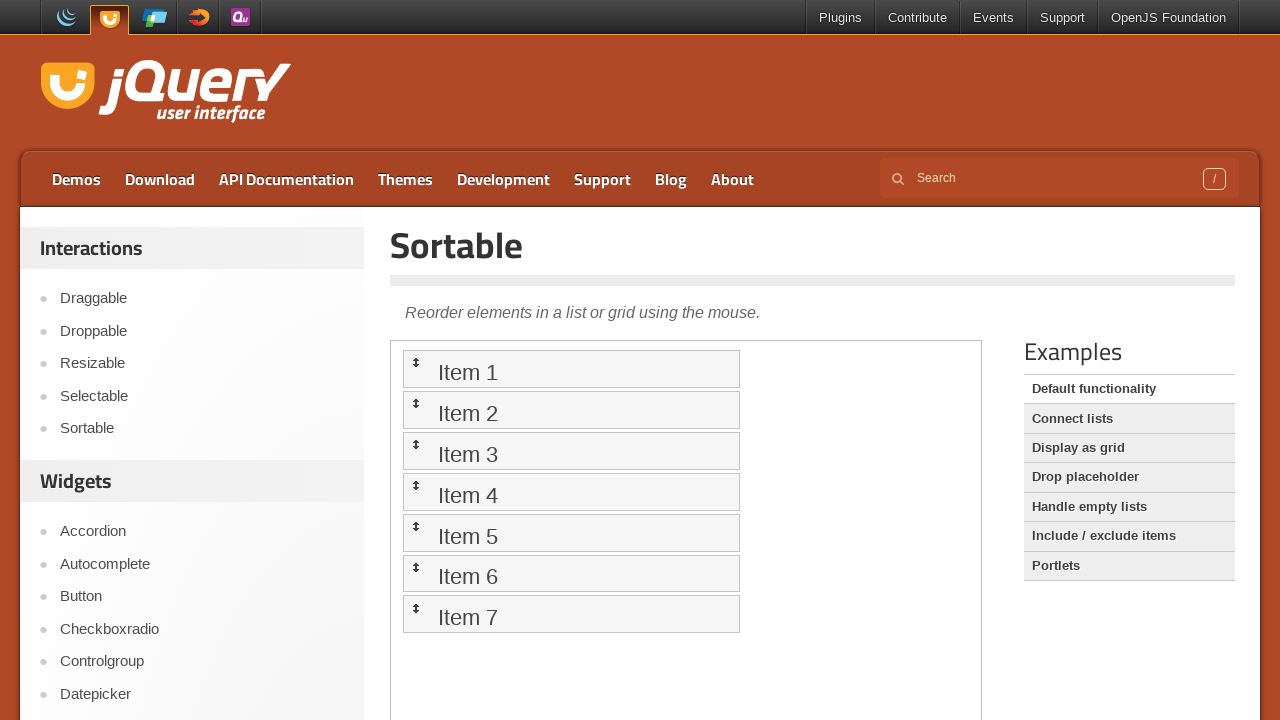

Re-selected the first list item for fine-tuning adjustment
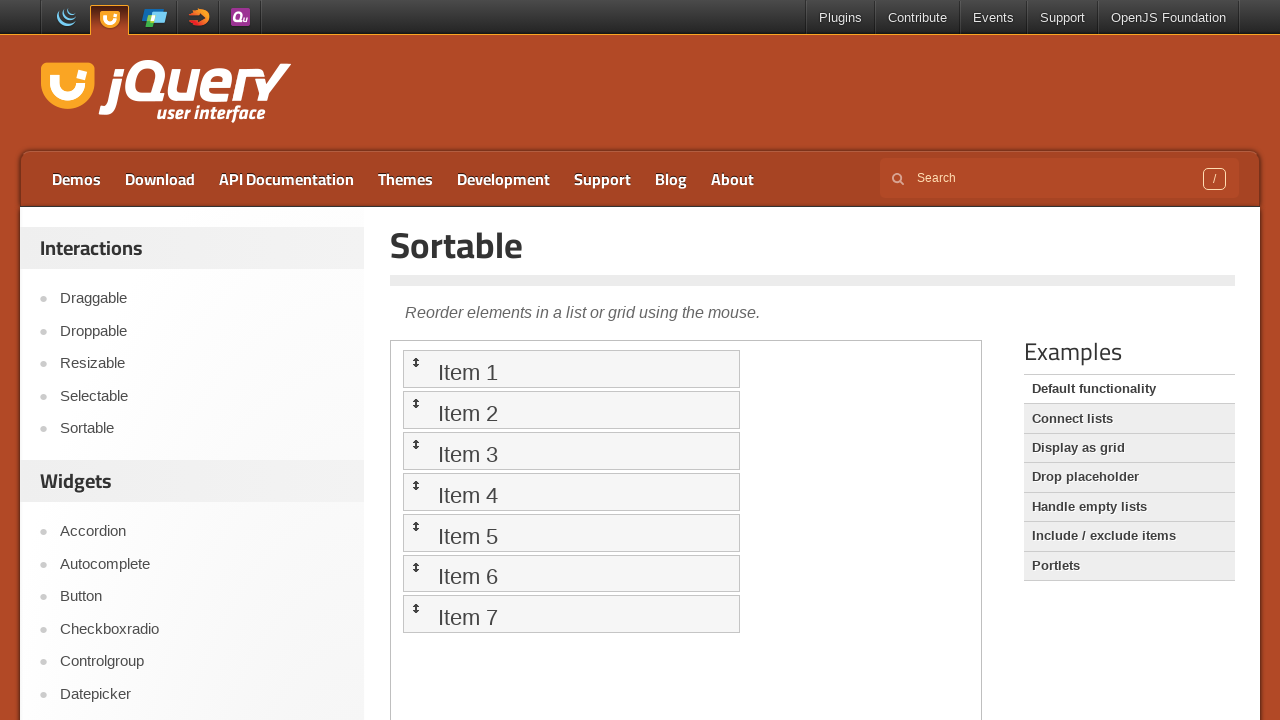

Hovered over the first list item at (571, 369) on .demo-frame >> internal:control=enter-frame >> #sortable > li >> nth=0
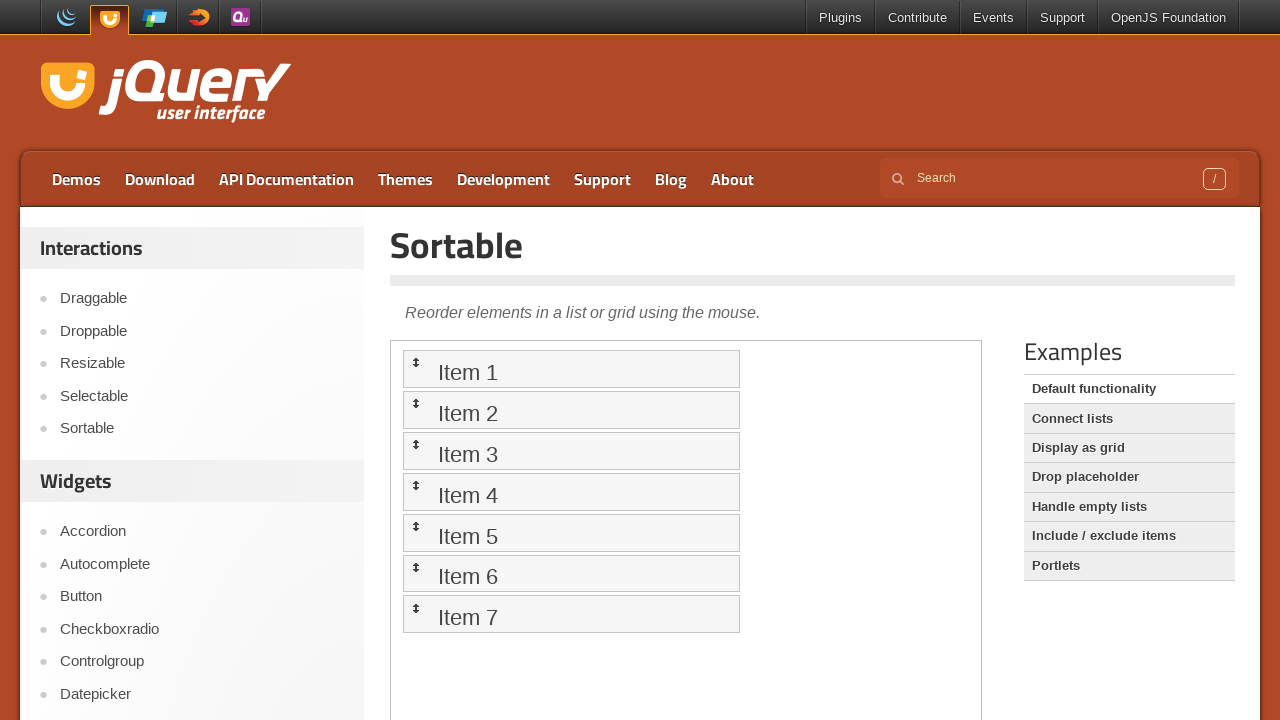

Pressed mouse button down on first list item at (571, 369)
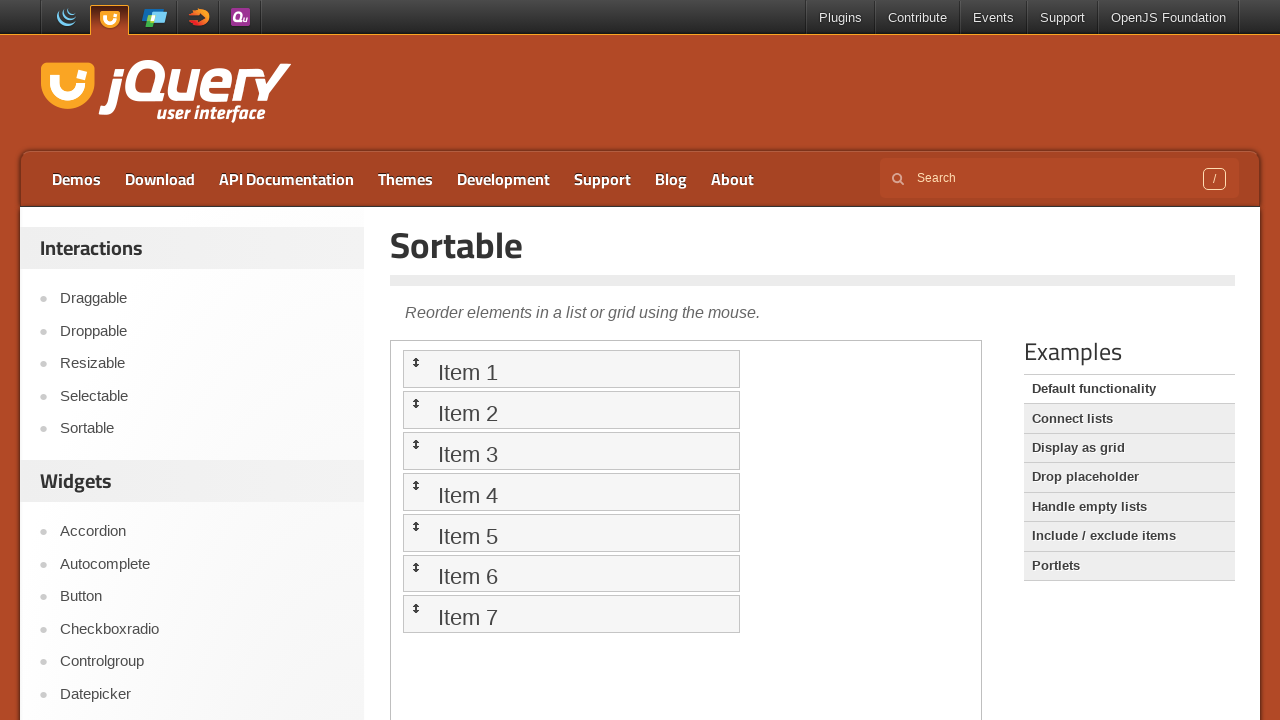

Hovered over the fourth list item at (571, 492) on .demo-frame >> internal:control=enter-frame >> #sortable > li >> nth=3
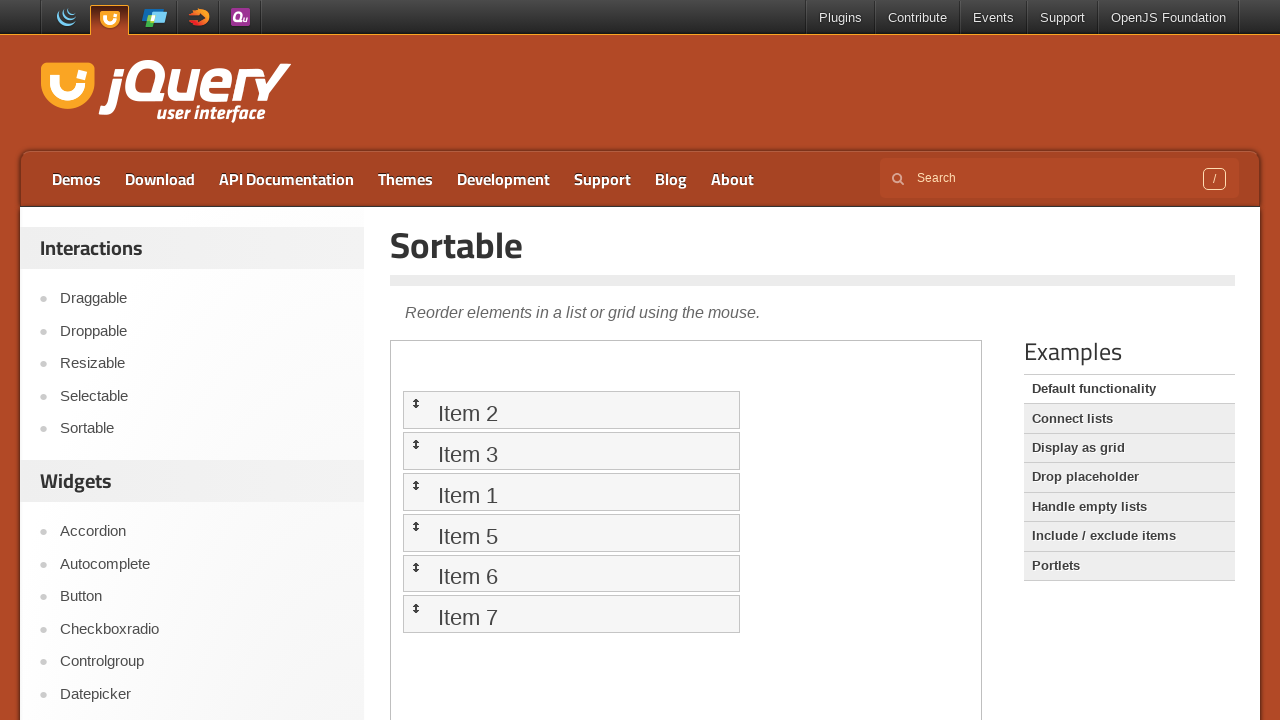

Moved mouse downward by 90 pixels to adjust item position at (0, 90)
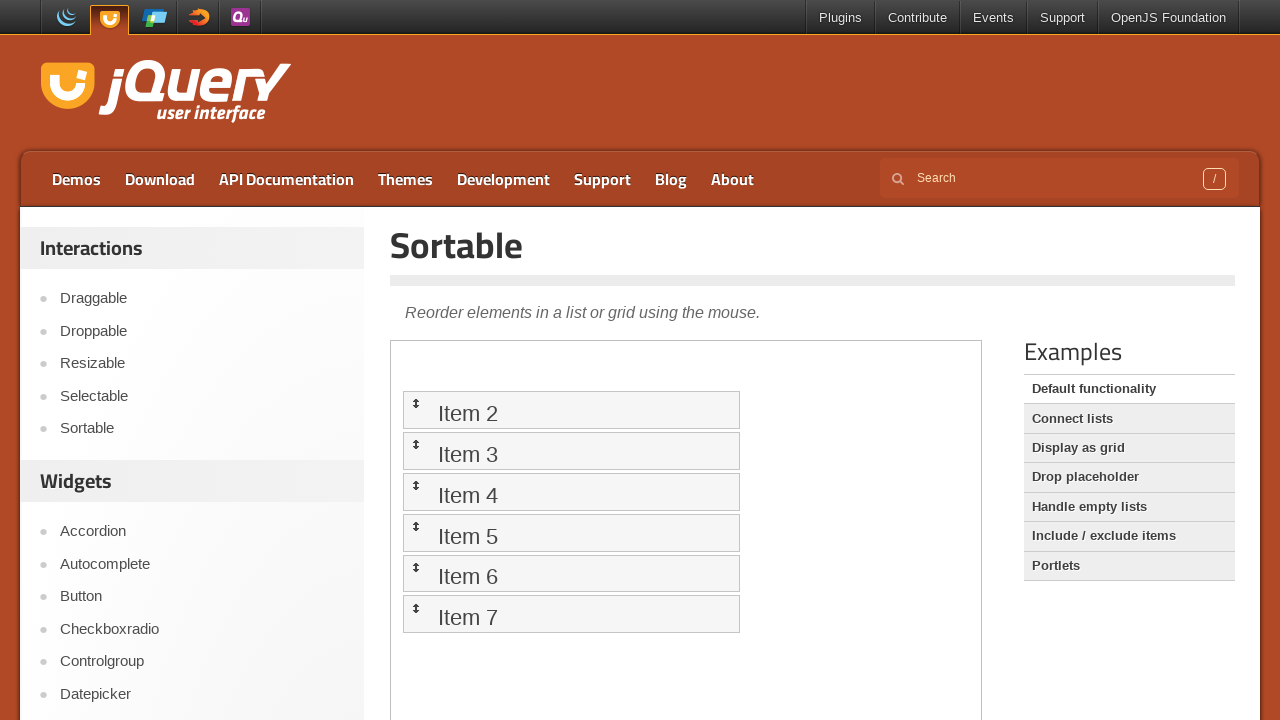

Released mouse button to complete the drag and drop operation at (0, 90)
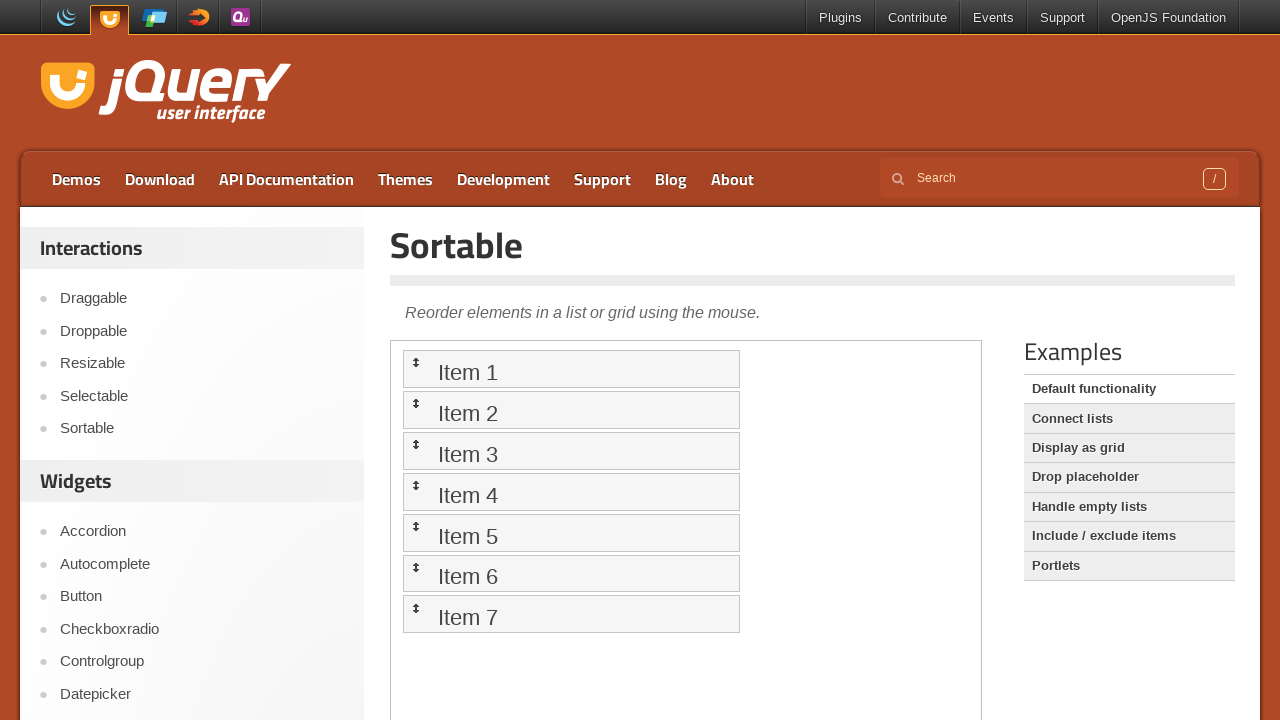

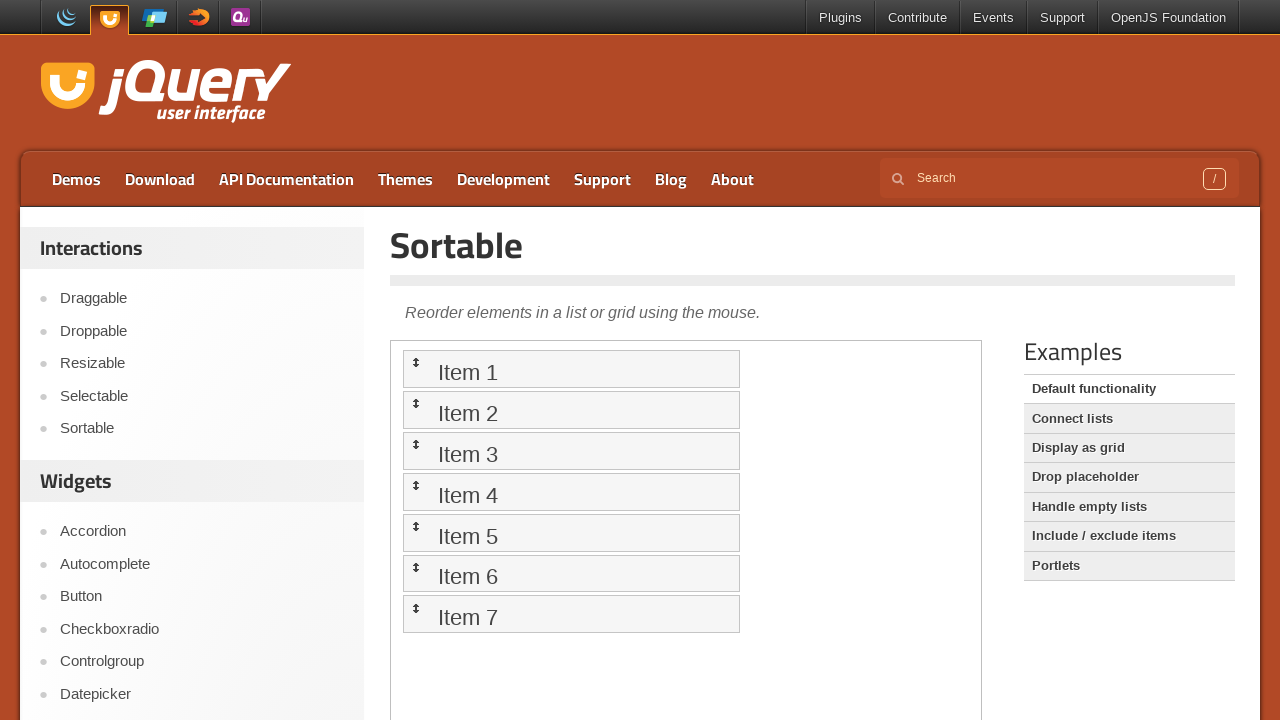